Tests the date picker functionality by selecting a date using the Today button, then clearing the selection.

Starting URL: https://test-with-me-app.vercel.app/learning/web-elements/elements/date-time

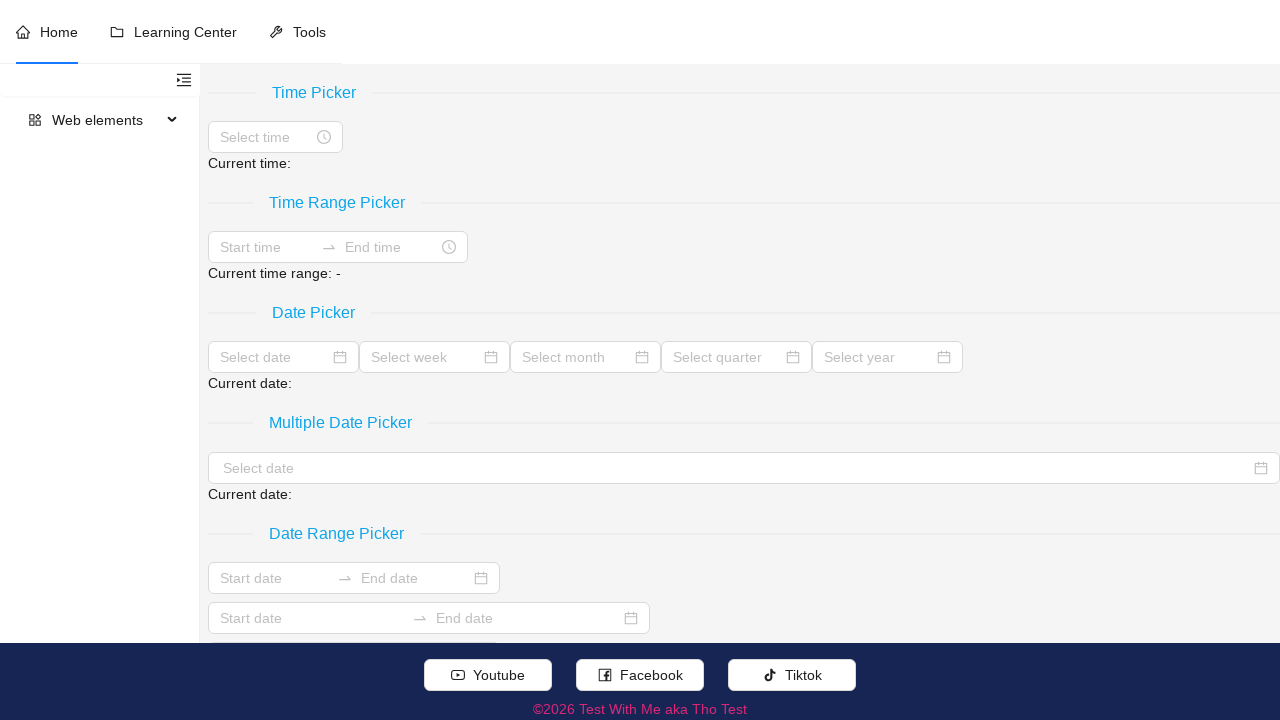

Located date picker input, Today button, and close button elements
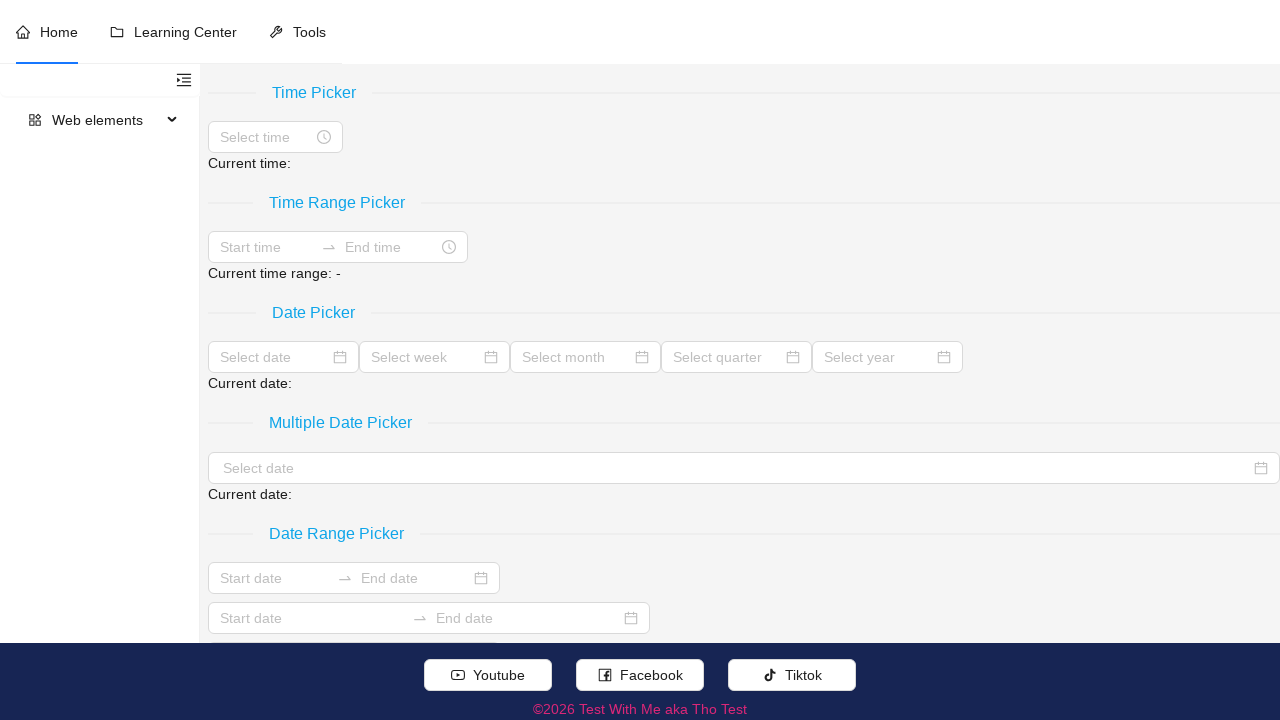

Clicked date picker input to open the date picker at (274, 357) on //div[normalize-space(.//text()) = 'Date Picker']//following::input[@placeholder
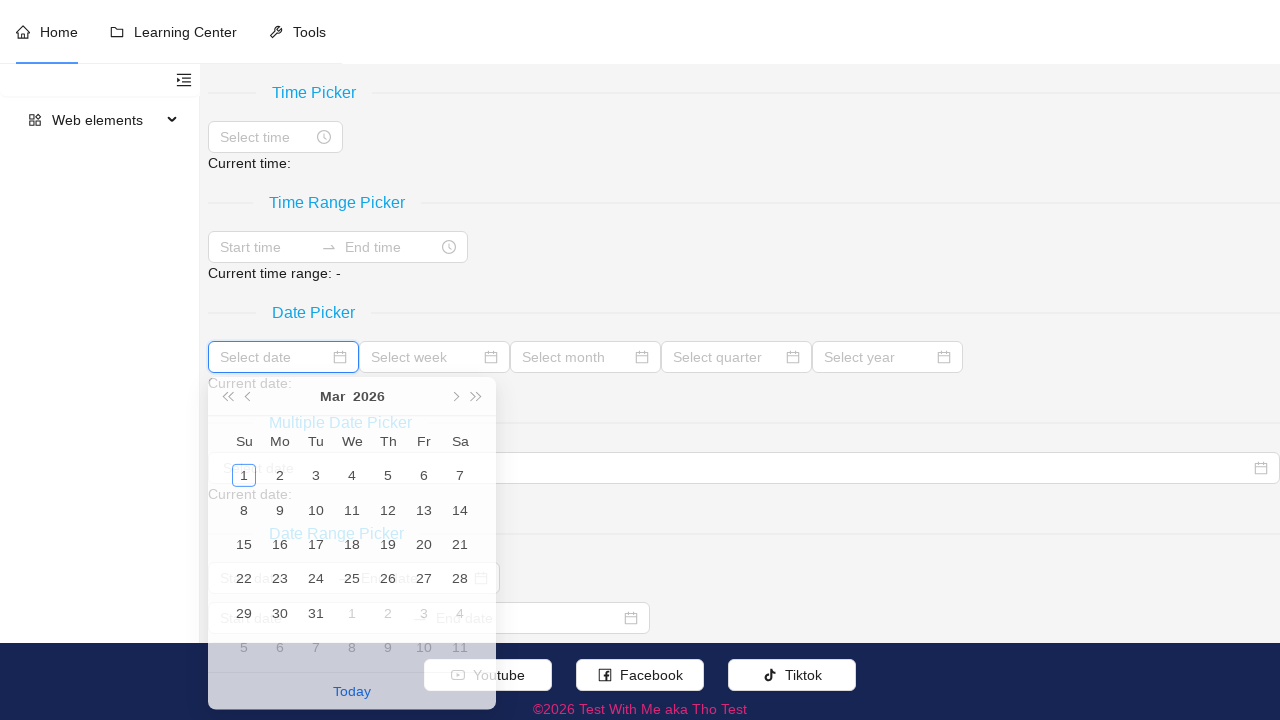

Clicked Today button to select today's date at (352, 706) on xpath=//div[contains(@class, 'date')]//following::a[normalize-space() = 'Today']
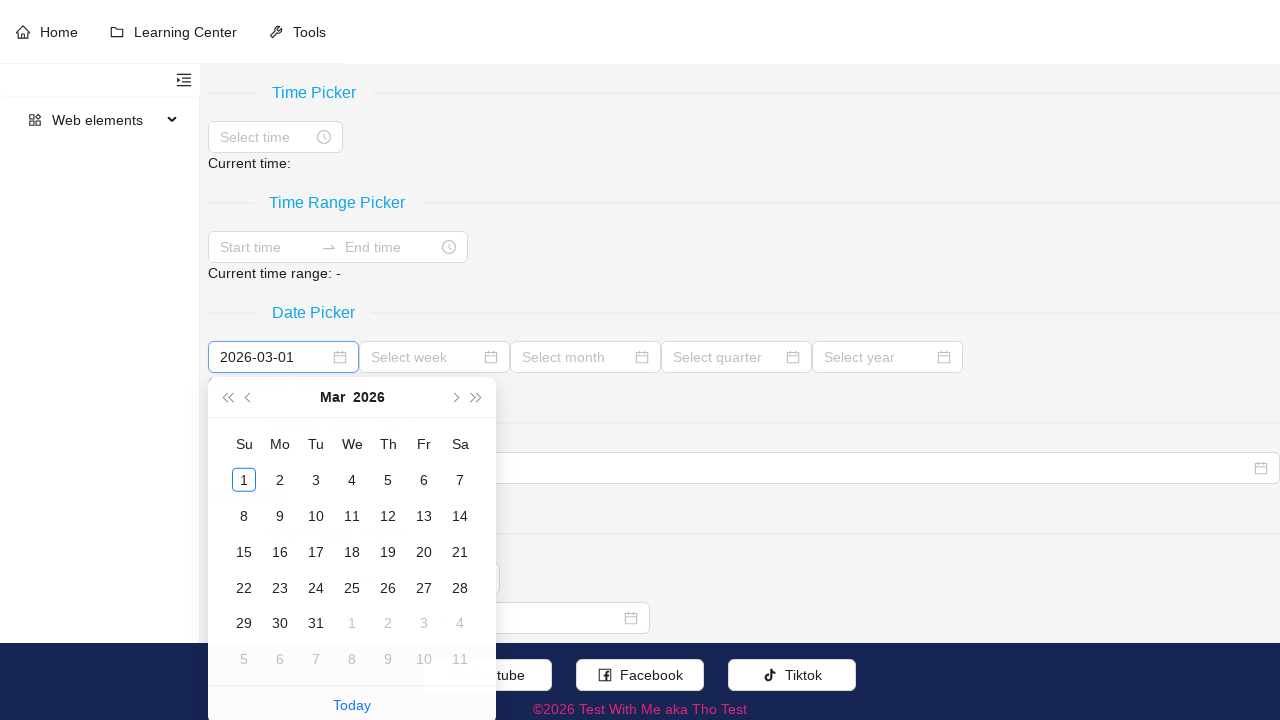

Waited for current date to be displayed in the date picker
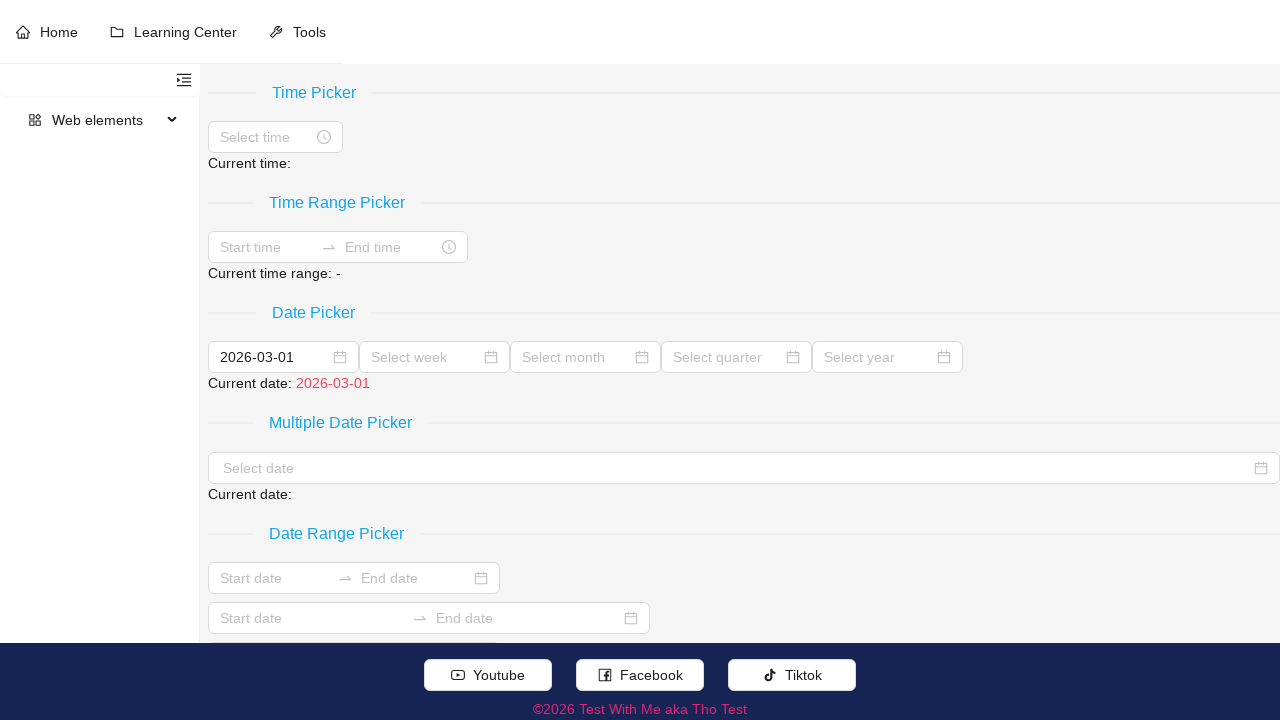

Hovered over the close button at (340, 357) on xpath=//div[@role = 'separator' and normalize-space(.//text()) = 'Date Picker']/
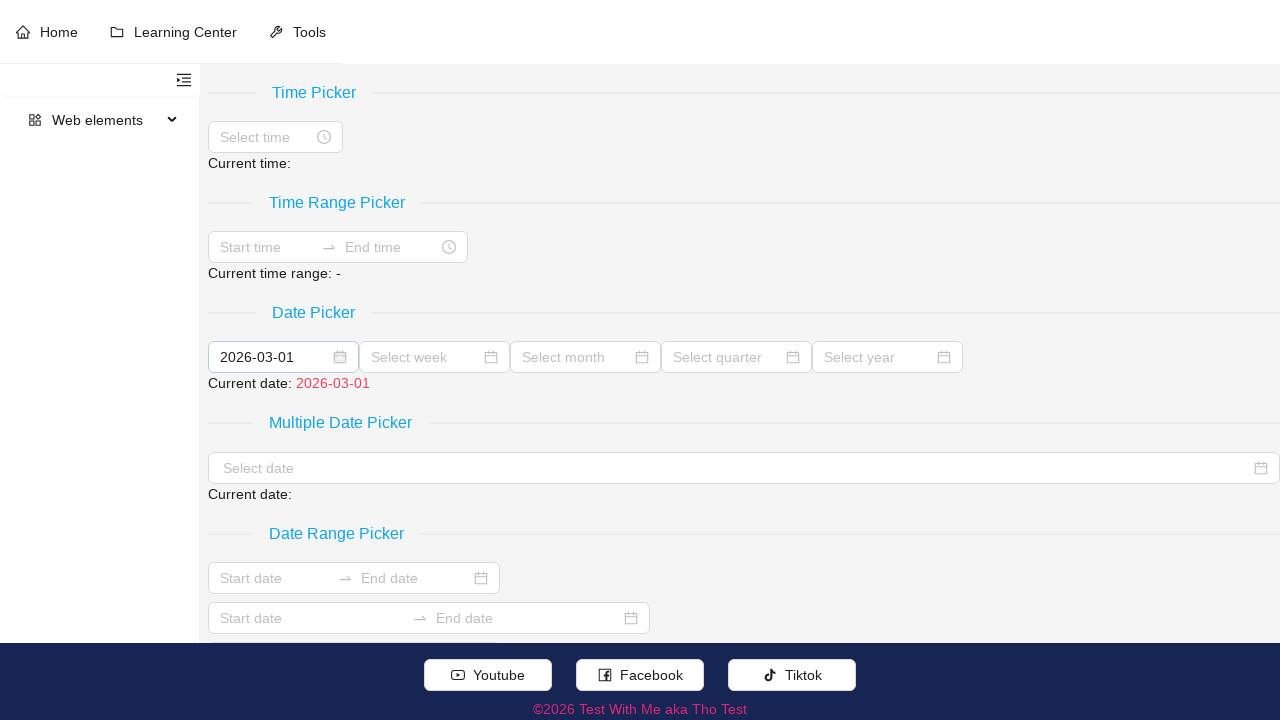

Clicked close button to clear the date selection at (340, 357) on xpath=//div[@role = 'separator' and normalize-space(.//text()) = 'Date Picker']/
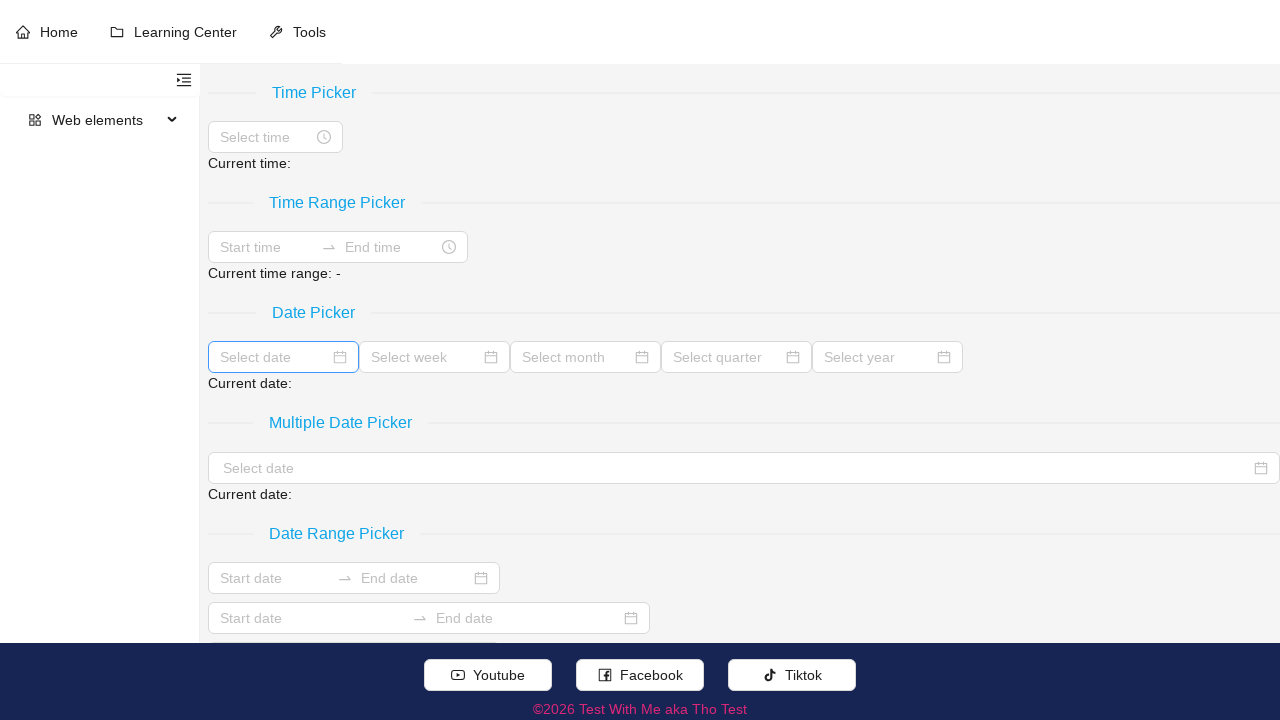

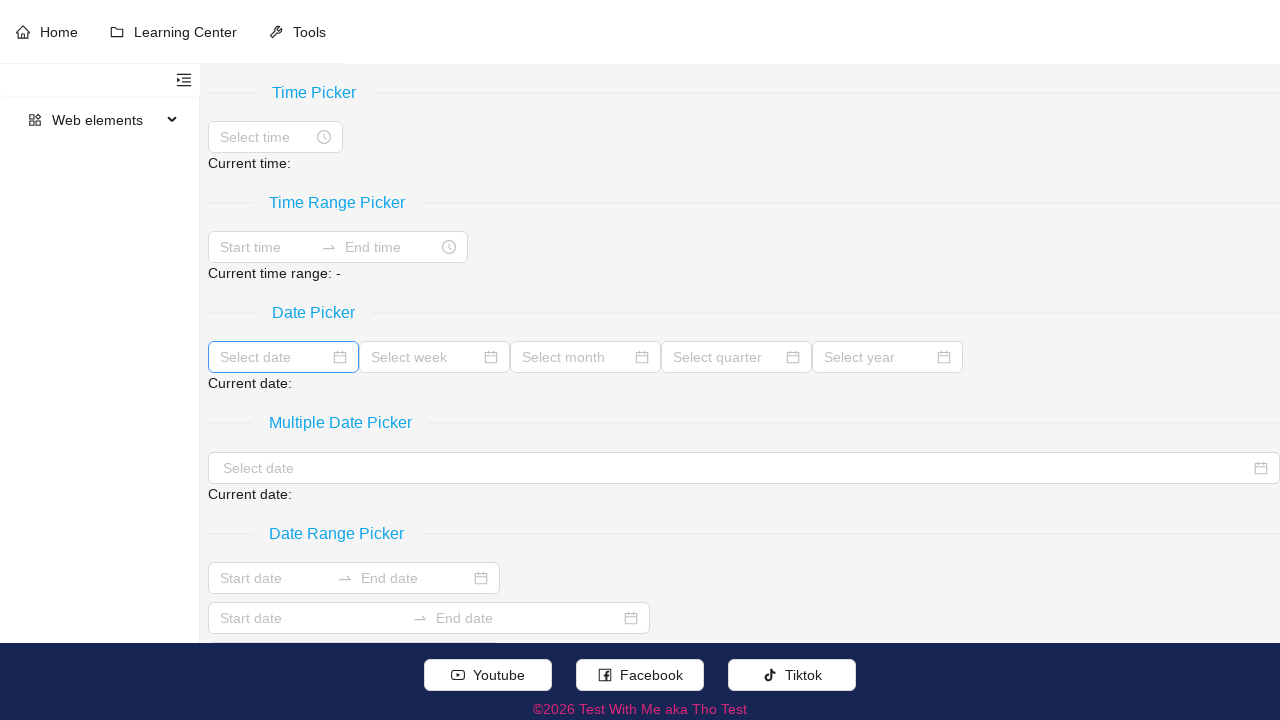